Verifies that the login title heading is present on the login page

Starting URL: https://opensource-demo.orangehrmlive.com/web/index.php/auth/login

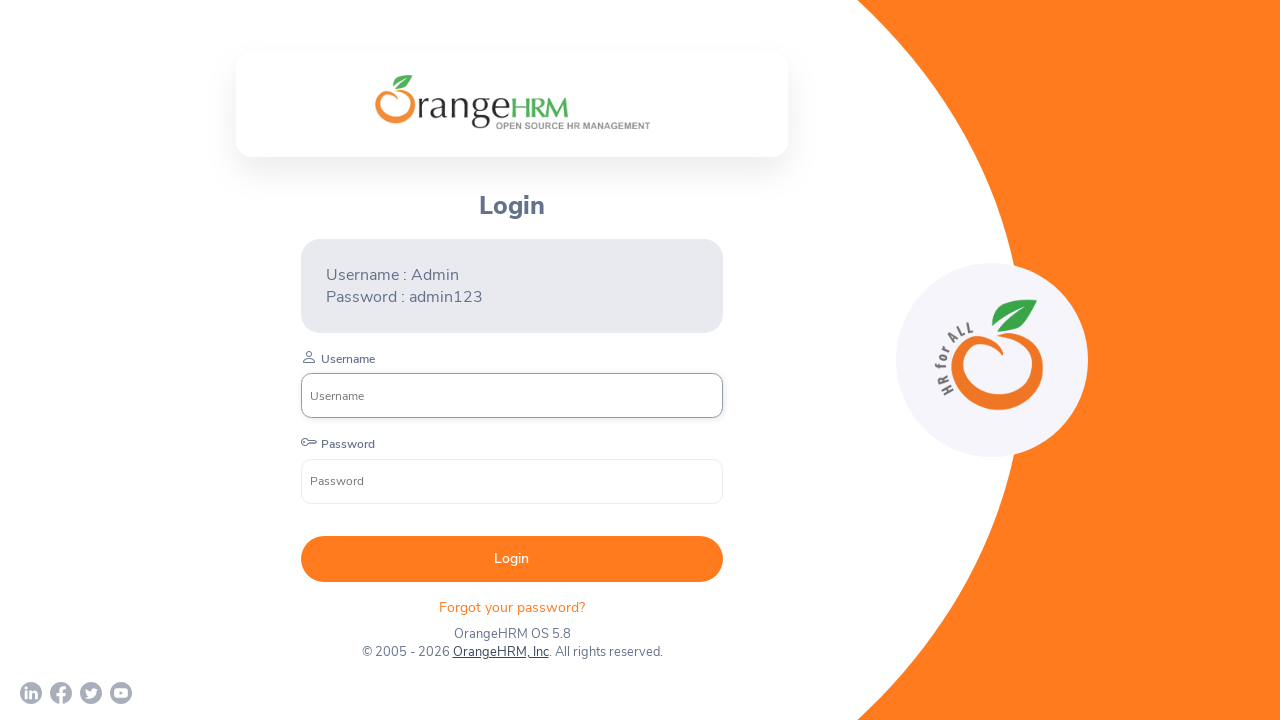

Waited for login title heading to load
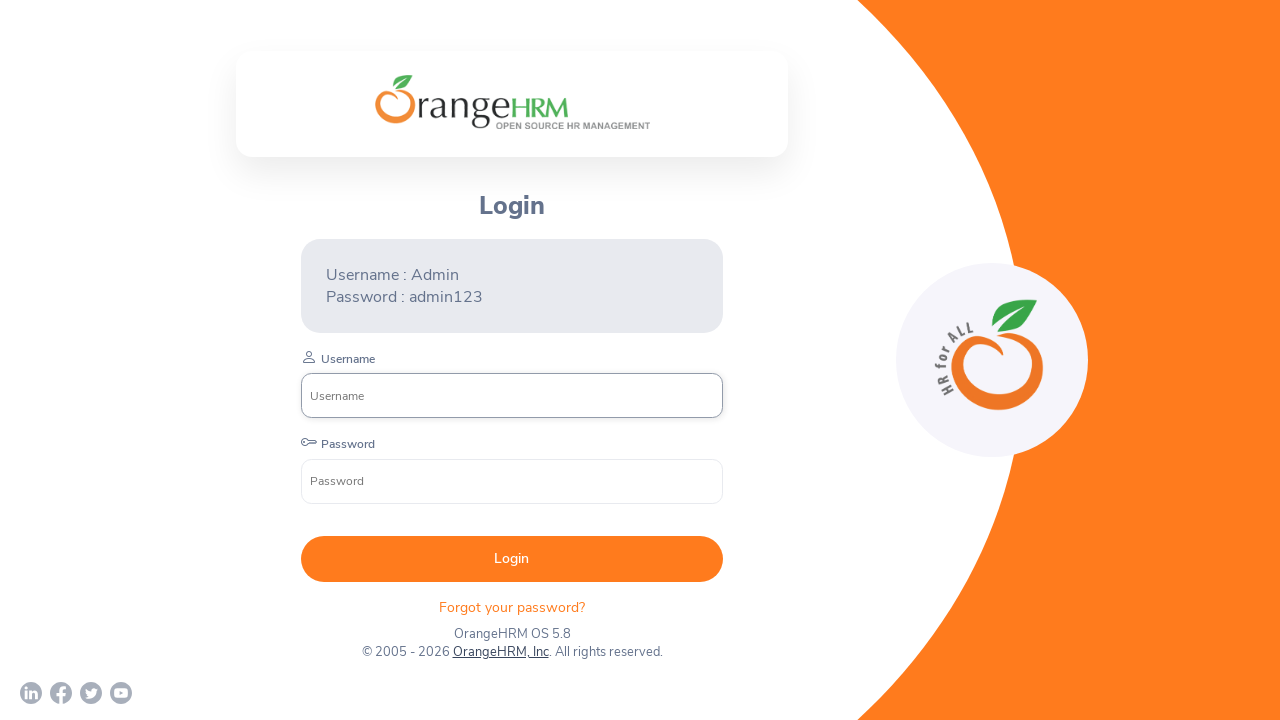

Retrieved login title heading text content
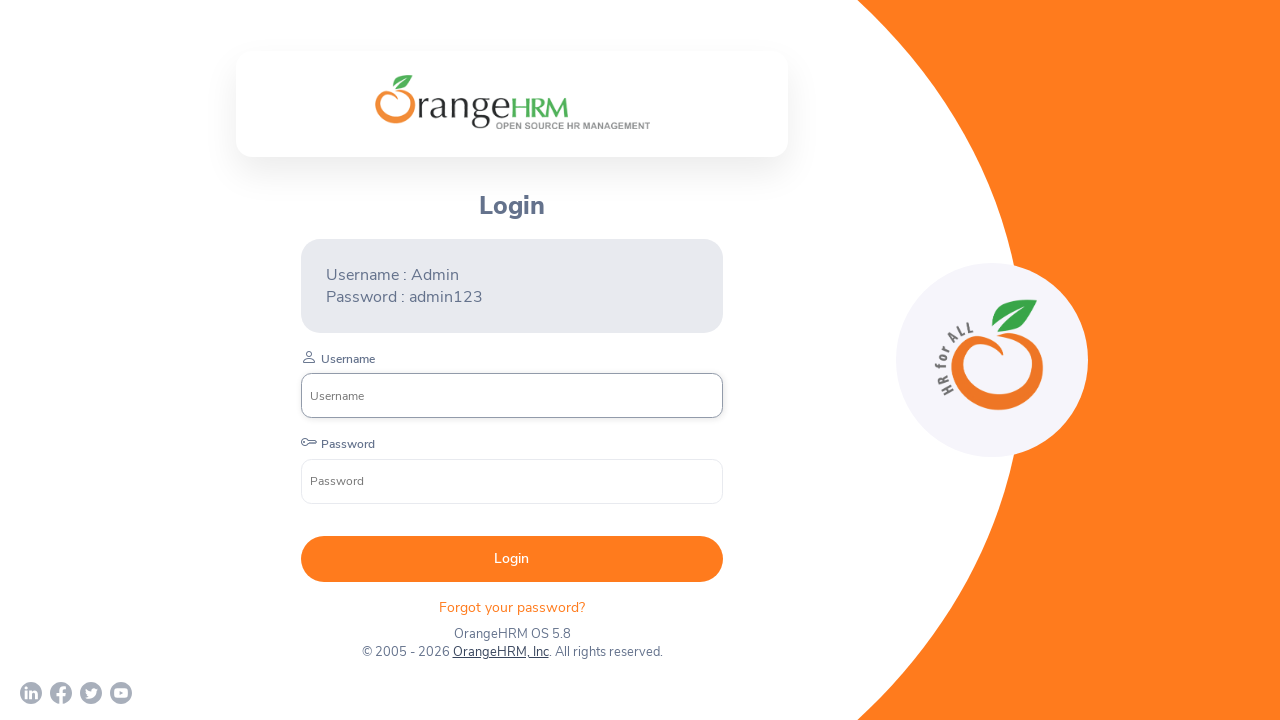

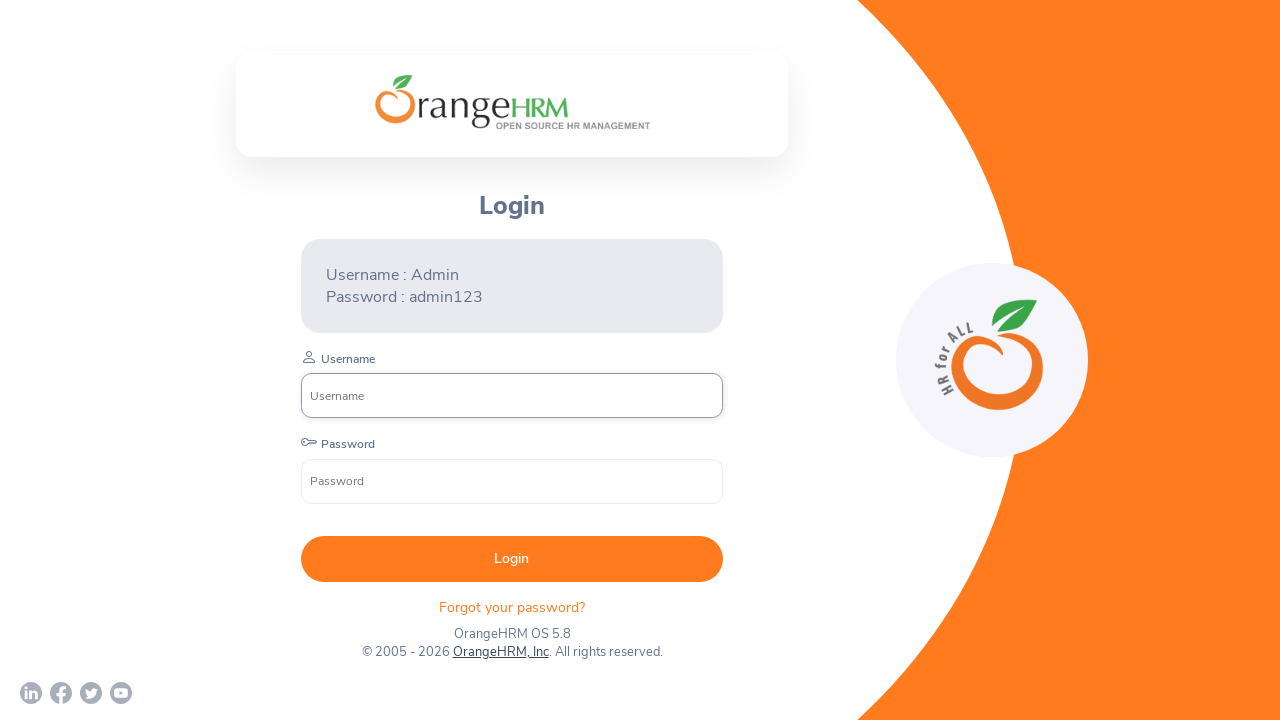